Tests single file upload functionality on a demo page by uploading a file and verifying it appears in the file list

Starting URL: https://davidwalsh.name/demo/multiple-file-upload.php

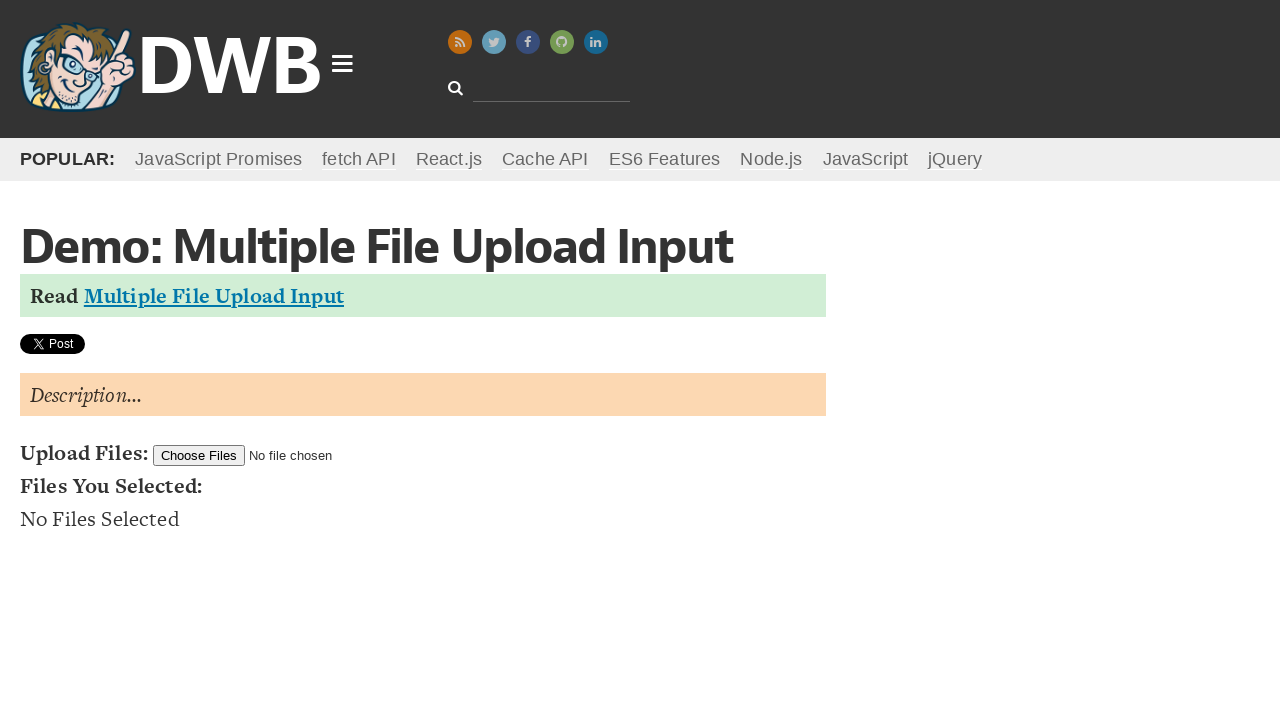

Created temporary test PNG file for upload
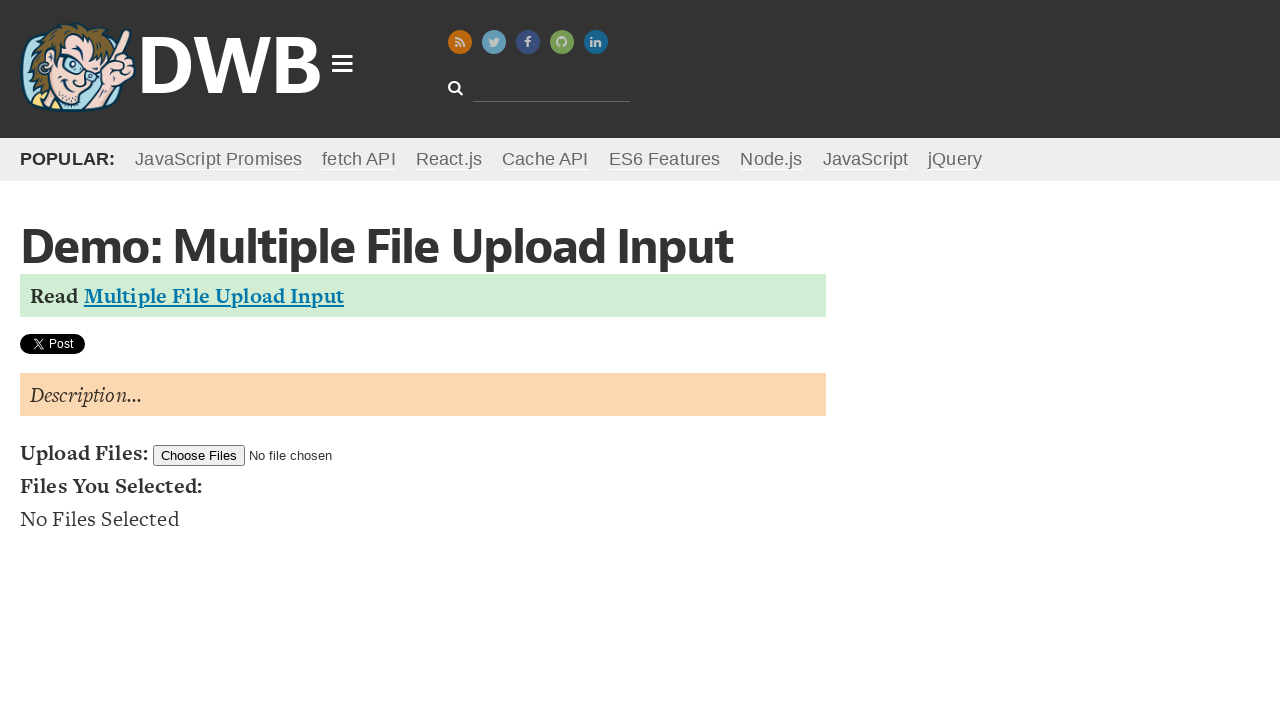

Selected test_upload.png file via file input
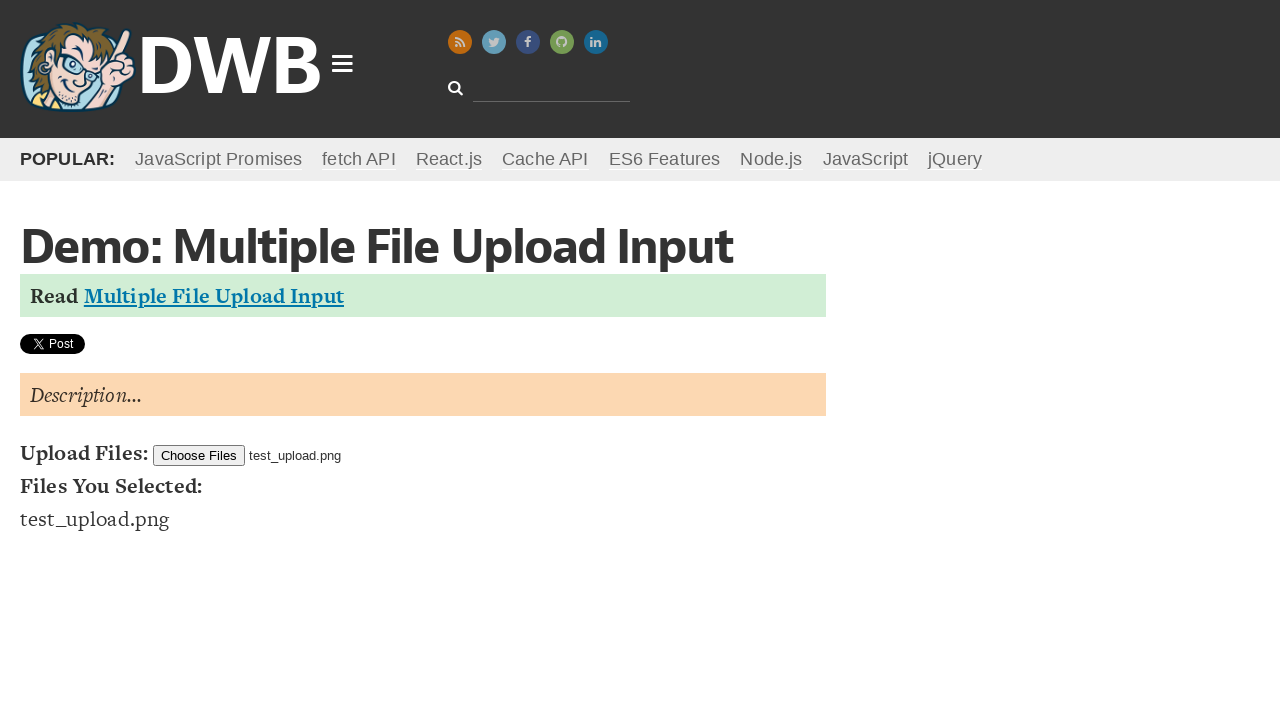

Verified uploaded file appears in file list
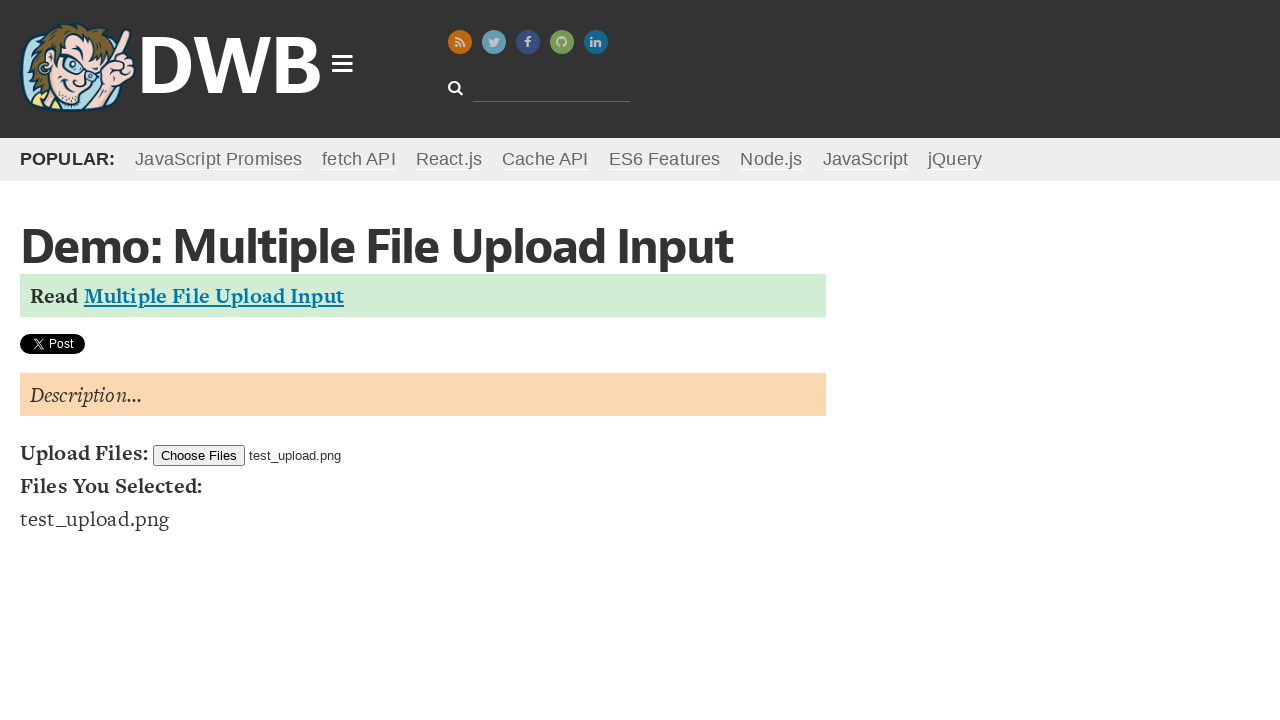

Cleaned up temporary test file
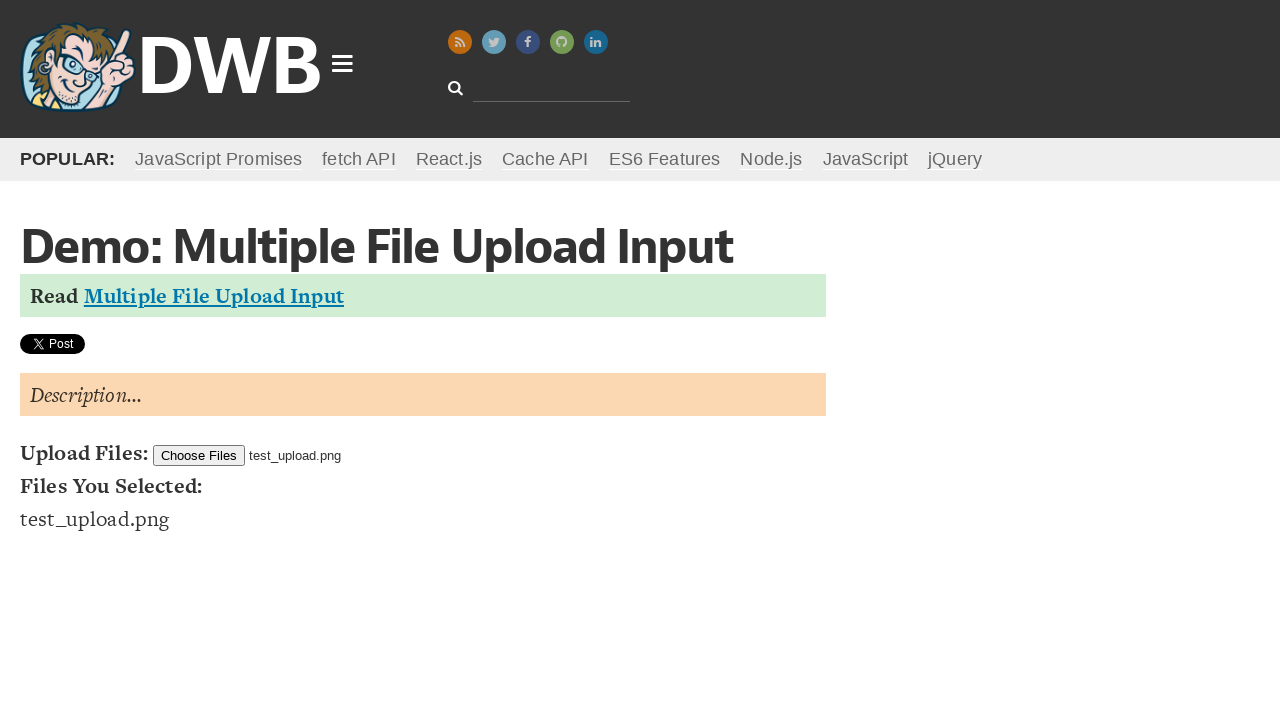

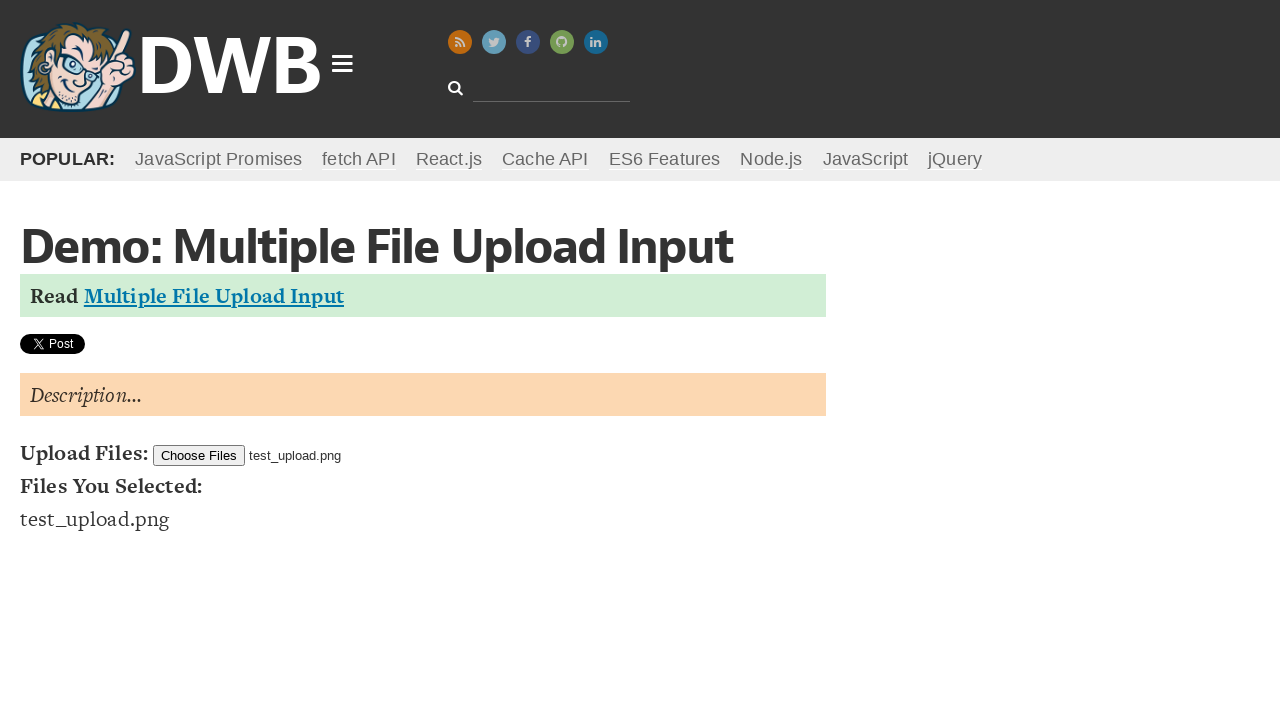